Tests navigation on a Selenium course content page by clicking on an accordion section and then clicking a JUNIT link that opens in a new tab

Starting URL: http://greenstech.in/selenium-course-content.html

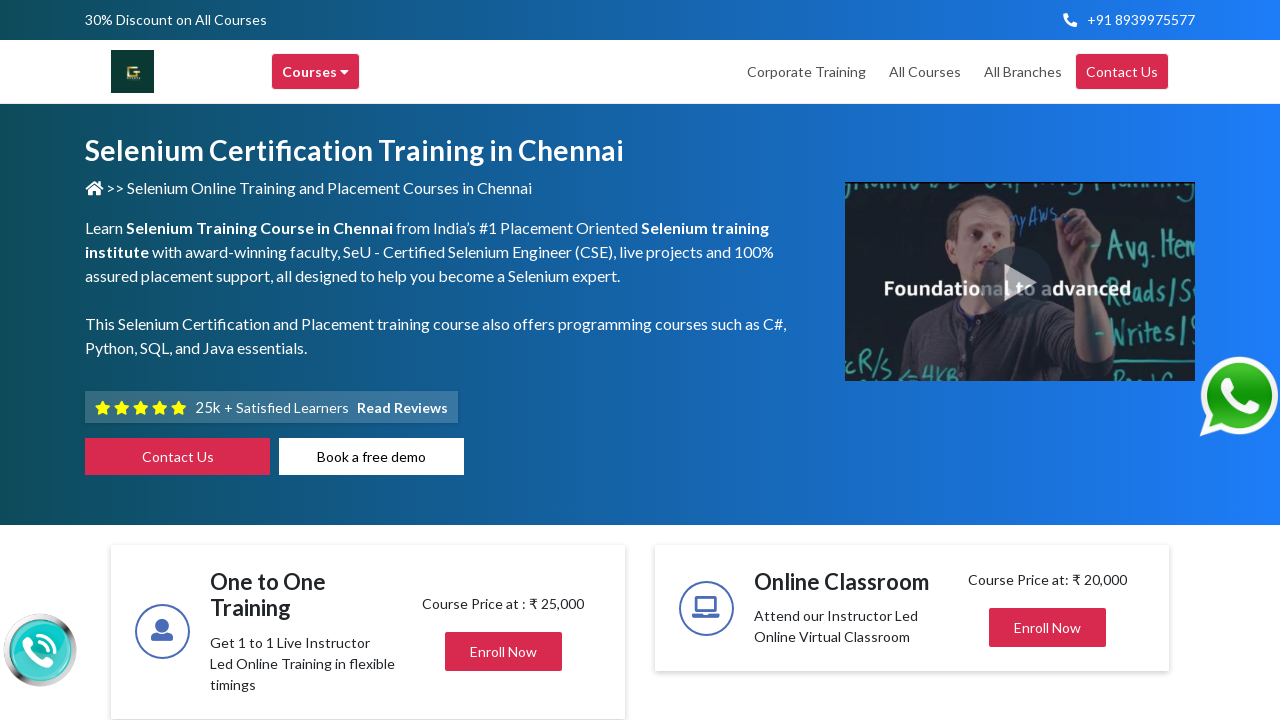

Clicked on the 7th accordion header to expand section at (1038, 361) on (//h2[@class='mb-0'])[7]
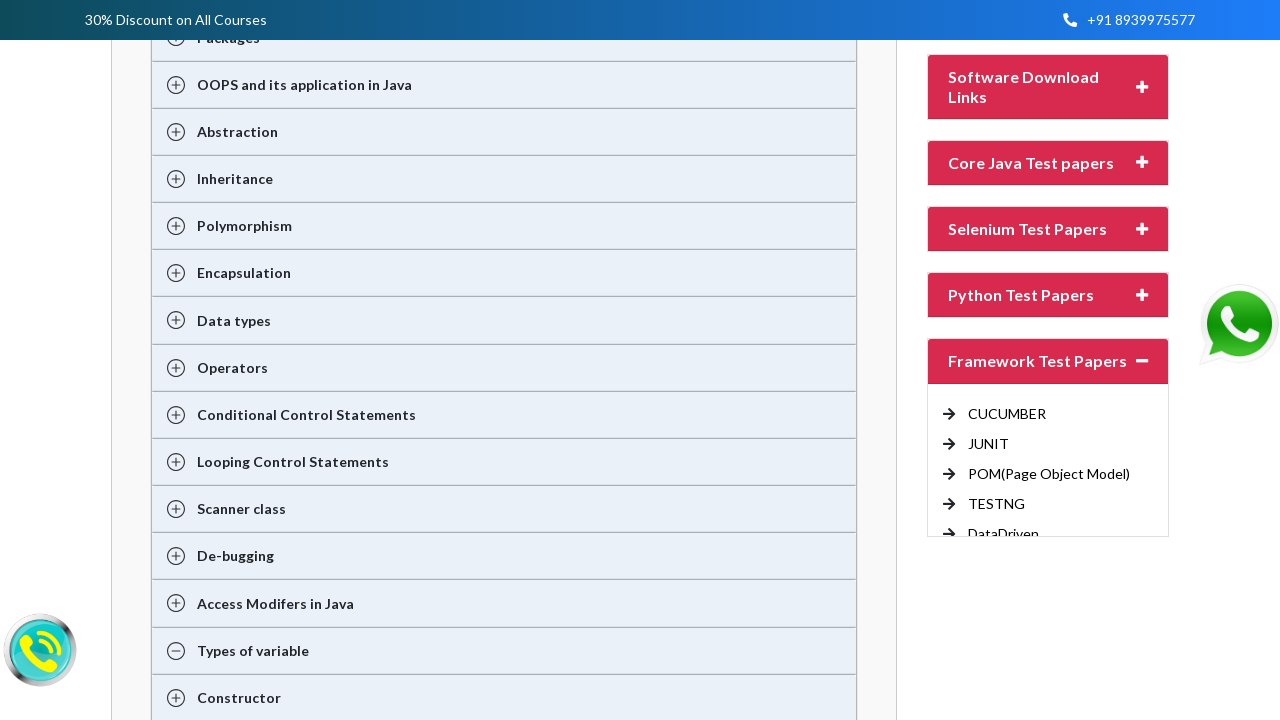

Clicked on JUNIT link which opens in a new tab at (988, 443) on xpath=//a[text()=' JUNIT']
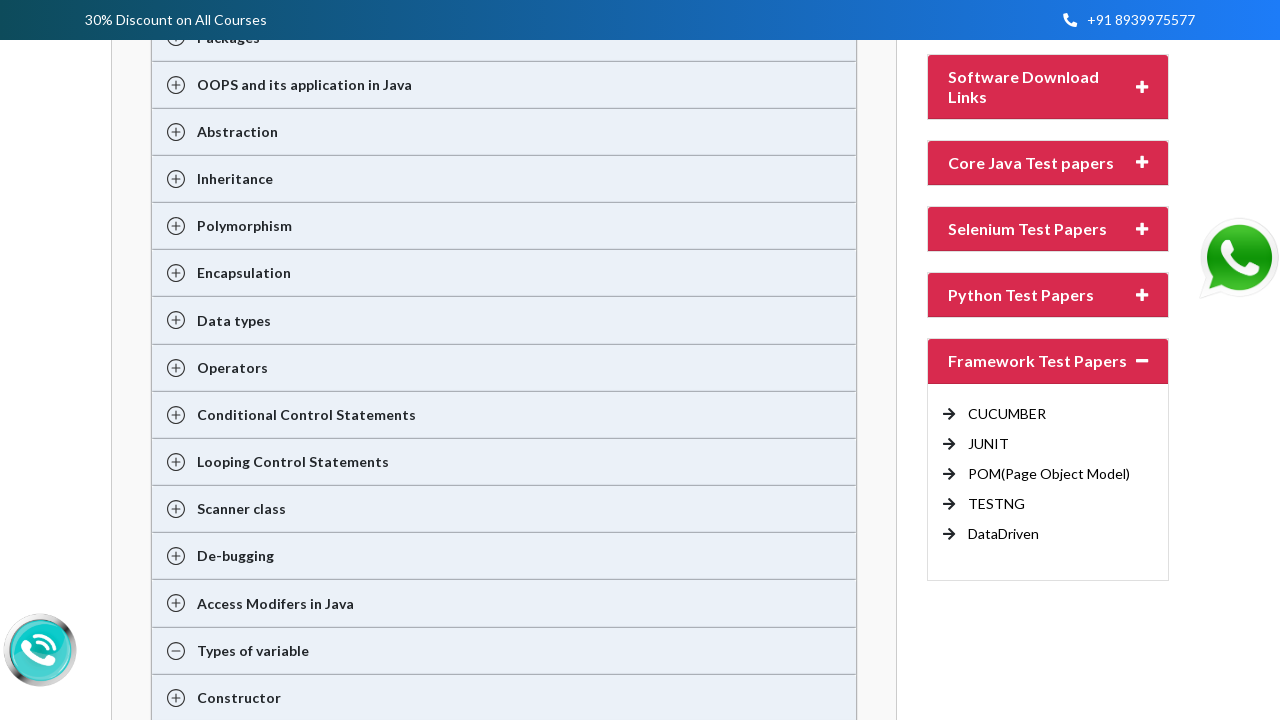

Retrieved the newly opened tab/page object
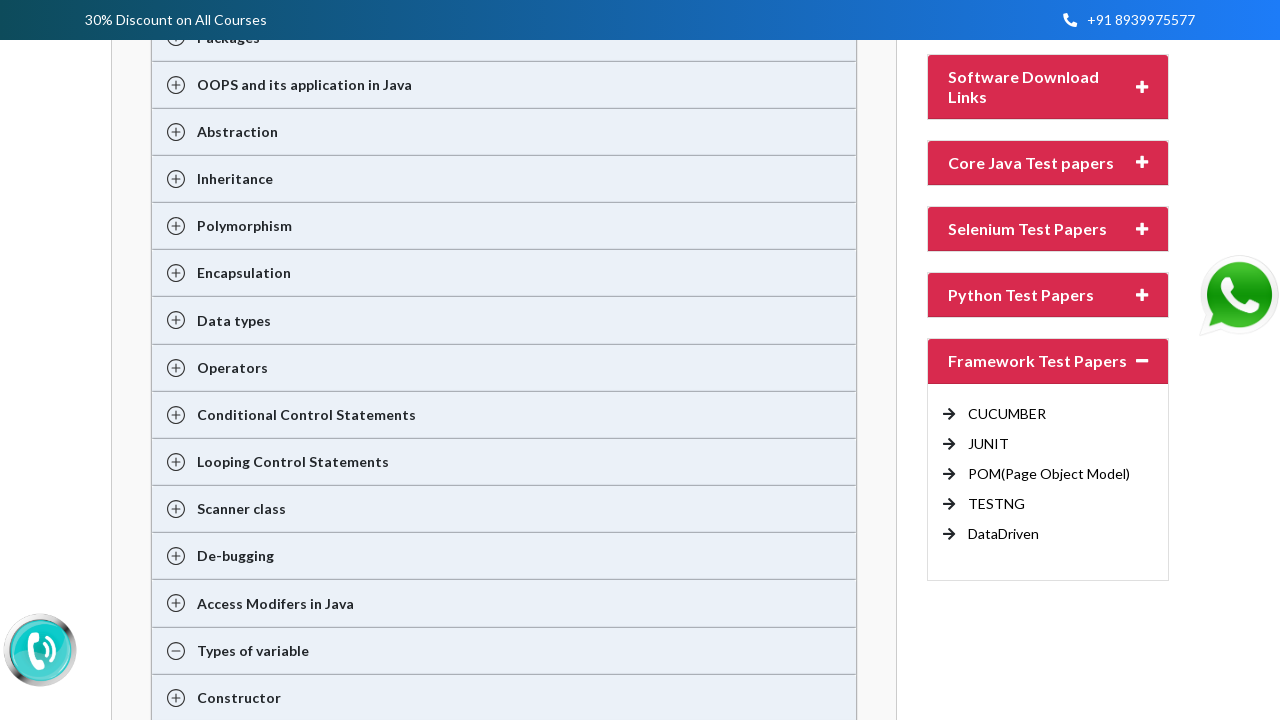

New tab loaded successfully
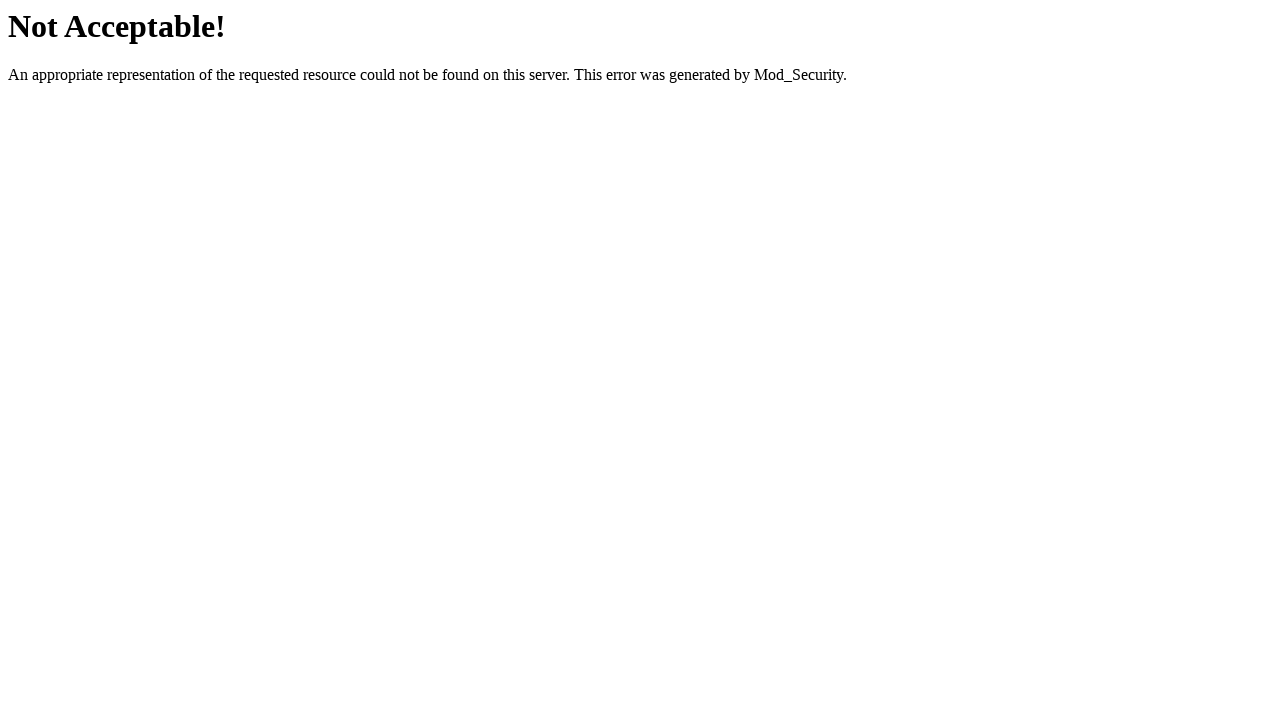

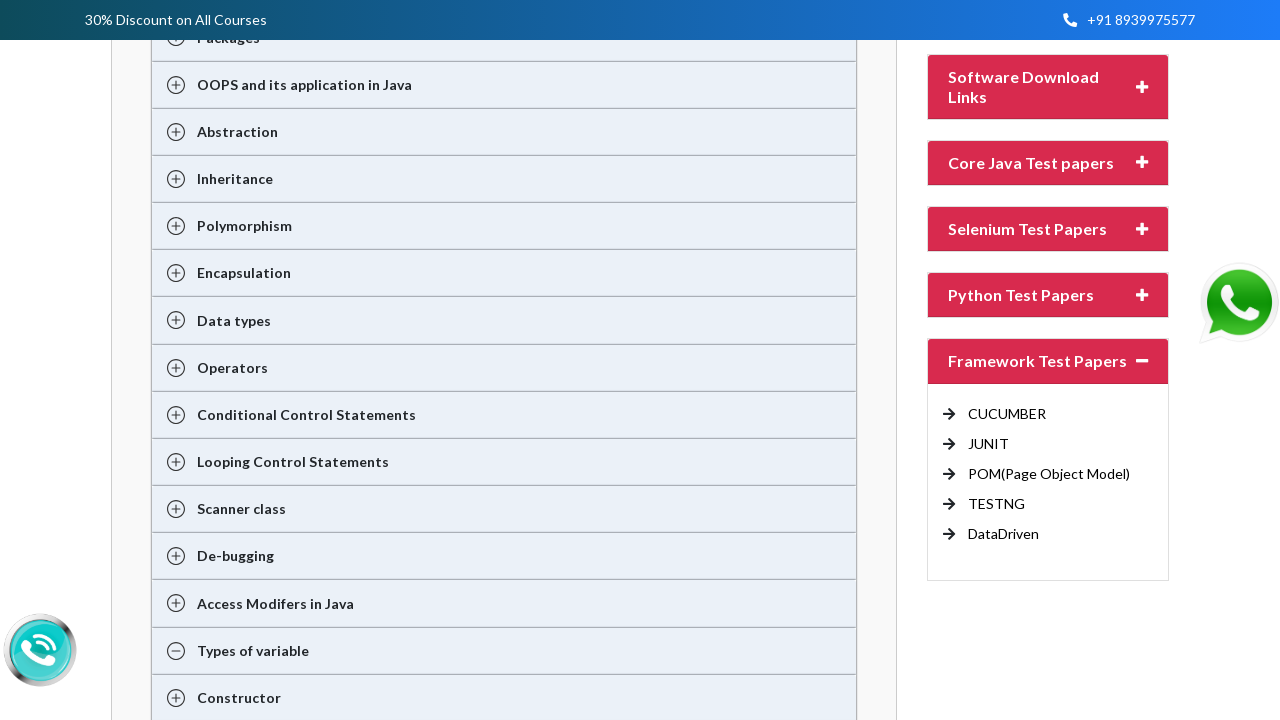